Tests entering values into the calculator by filling the first and second number input fields

Starting URL: http://juliemr.github.io/protractor-demo/

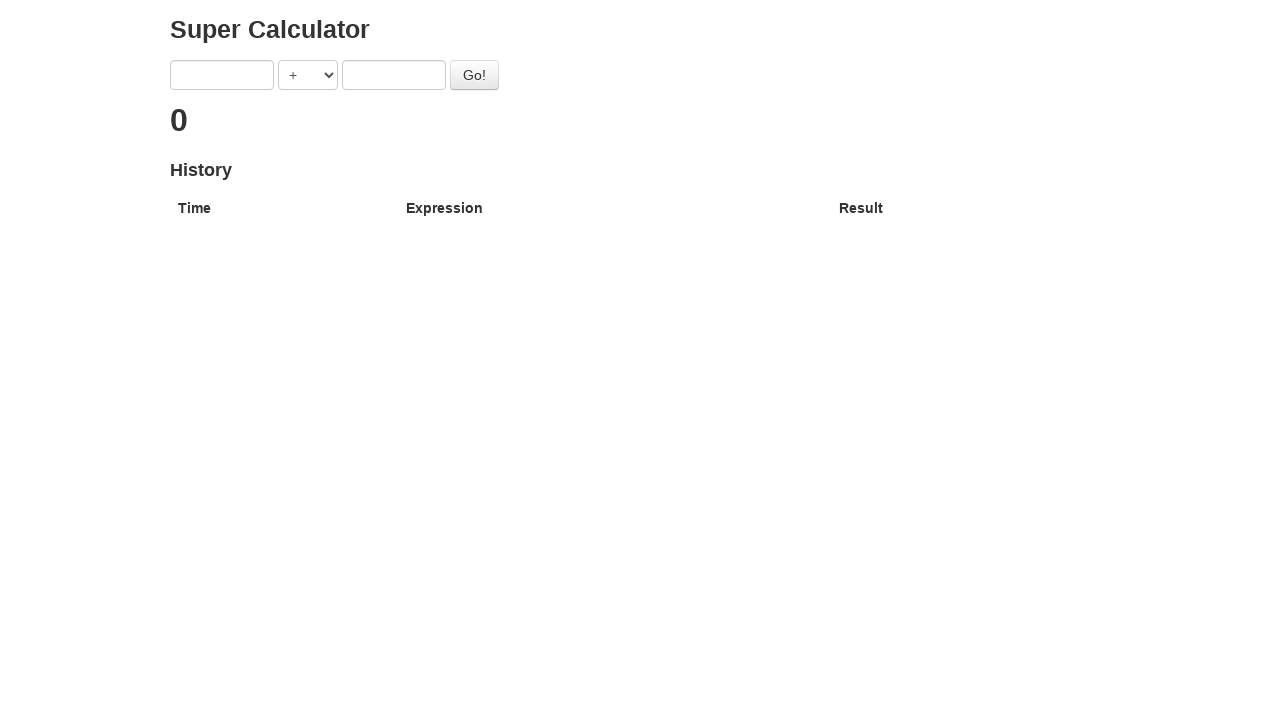

Filled first number input field with '1' on xpath=//html/body/div/div/form/input[1]
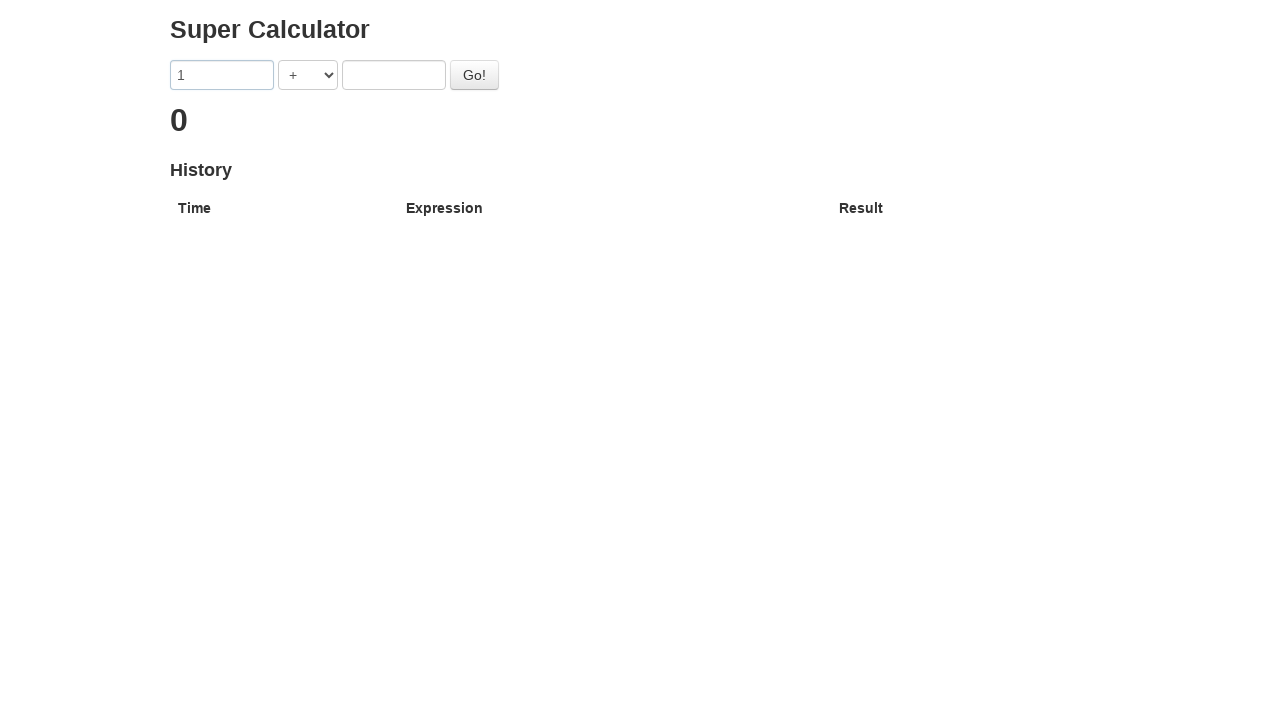

Verified first number input value is '1'
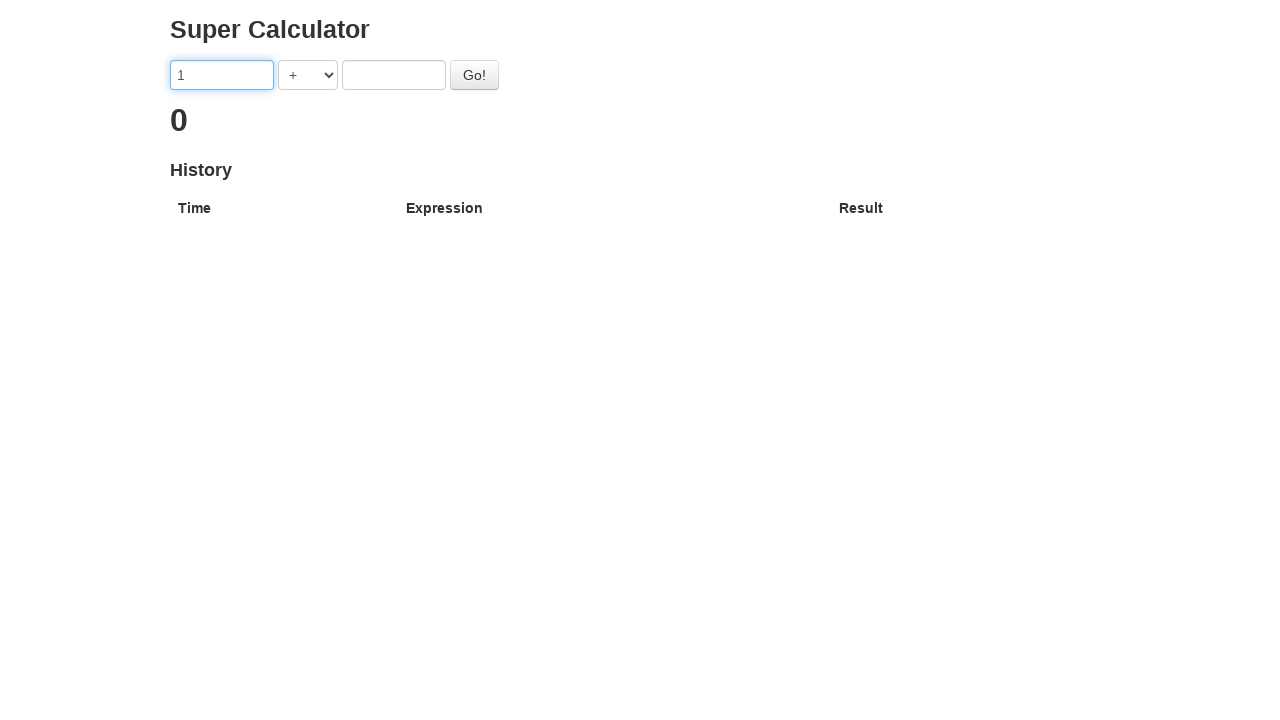

Filled second number input field with '1' on xpath=//html/body/div/div/form/input[2]
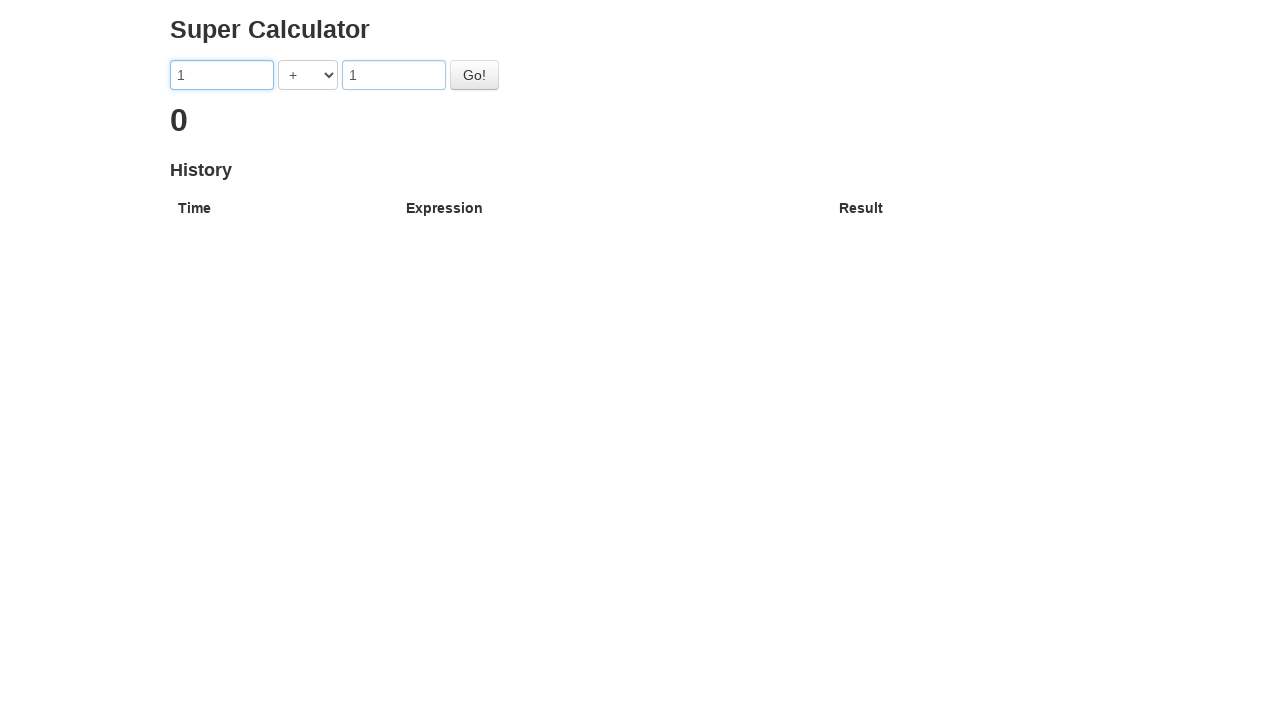

Verified second number input value is '1'
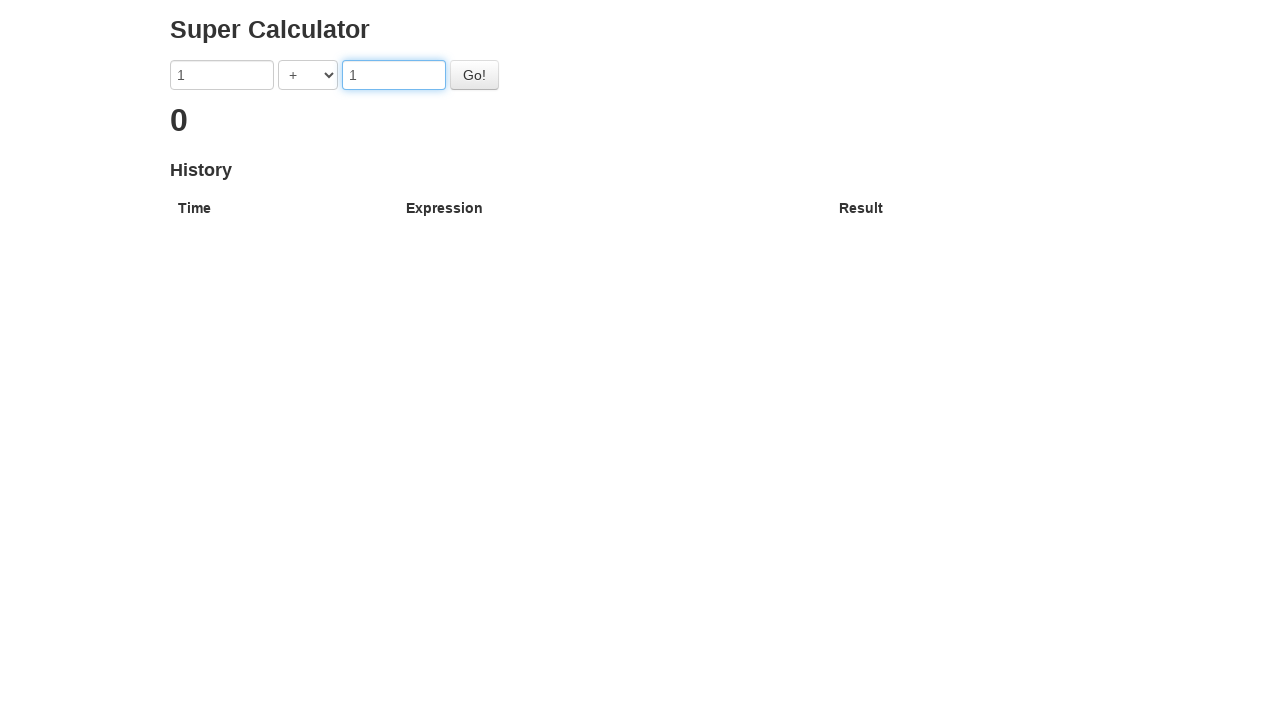

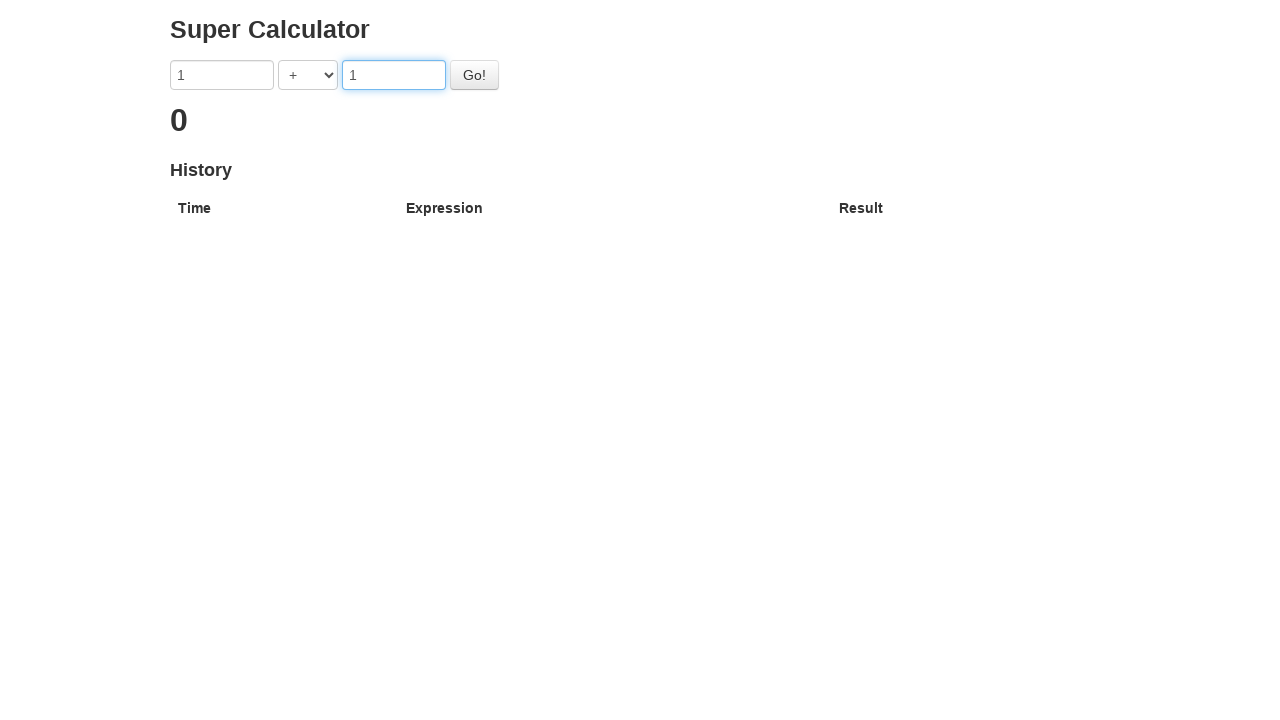